Tests the job detail page by searching for jobs, clicking on the first result, and verifying the job detail page displays the correct job title.

Starting URL: https://www.jobs.cz

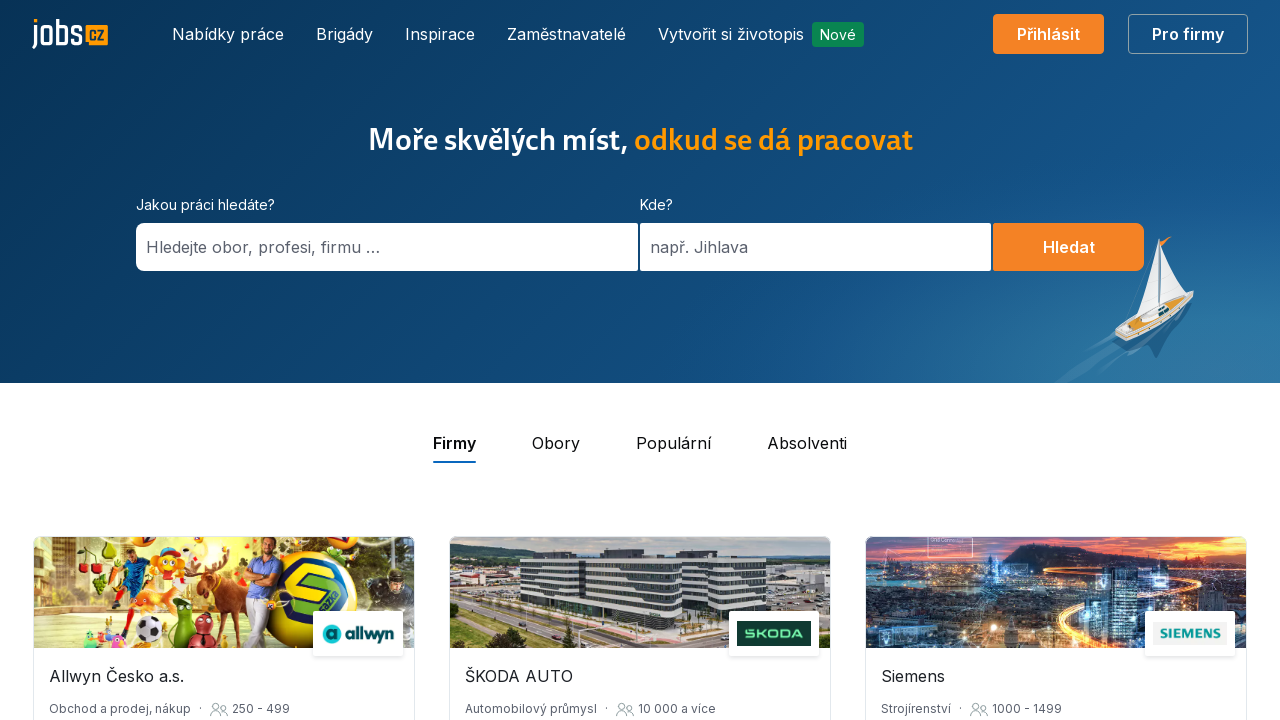

Clicked on job search input field at (263, 247) on #hp-search-box > form > div.SearchField.SearchField--grouped.SearchField--invert
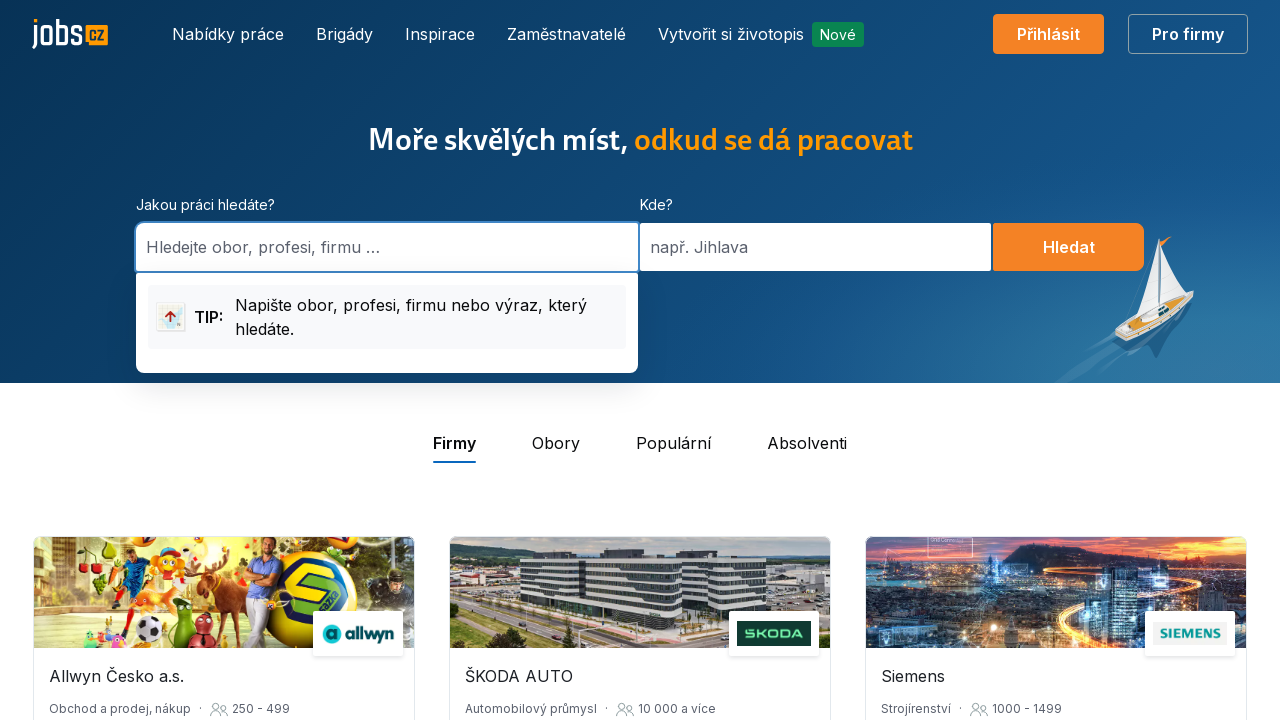

Typed 'Tester' in job search field
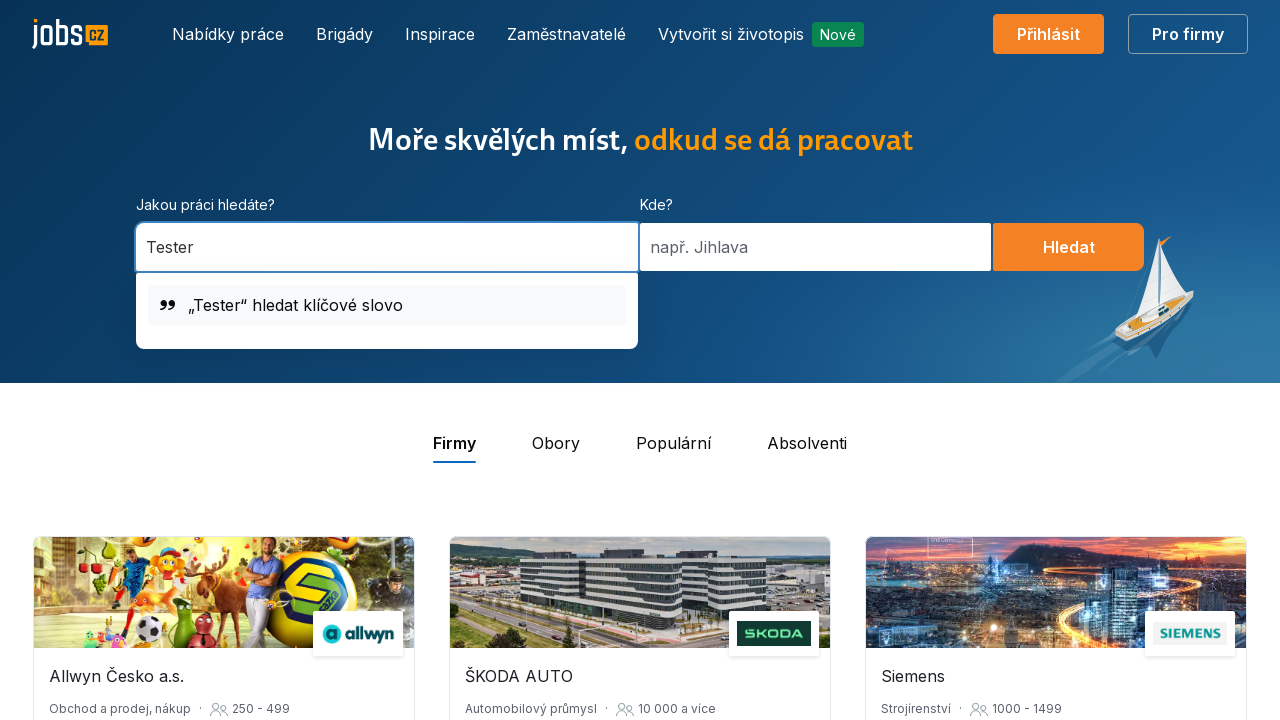

Pressed Enter to confirm job search query
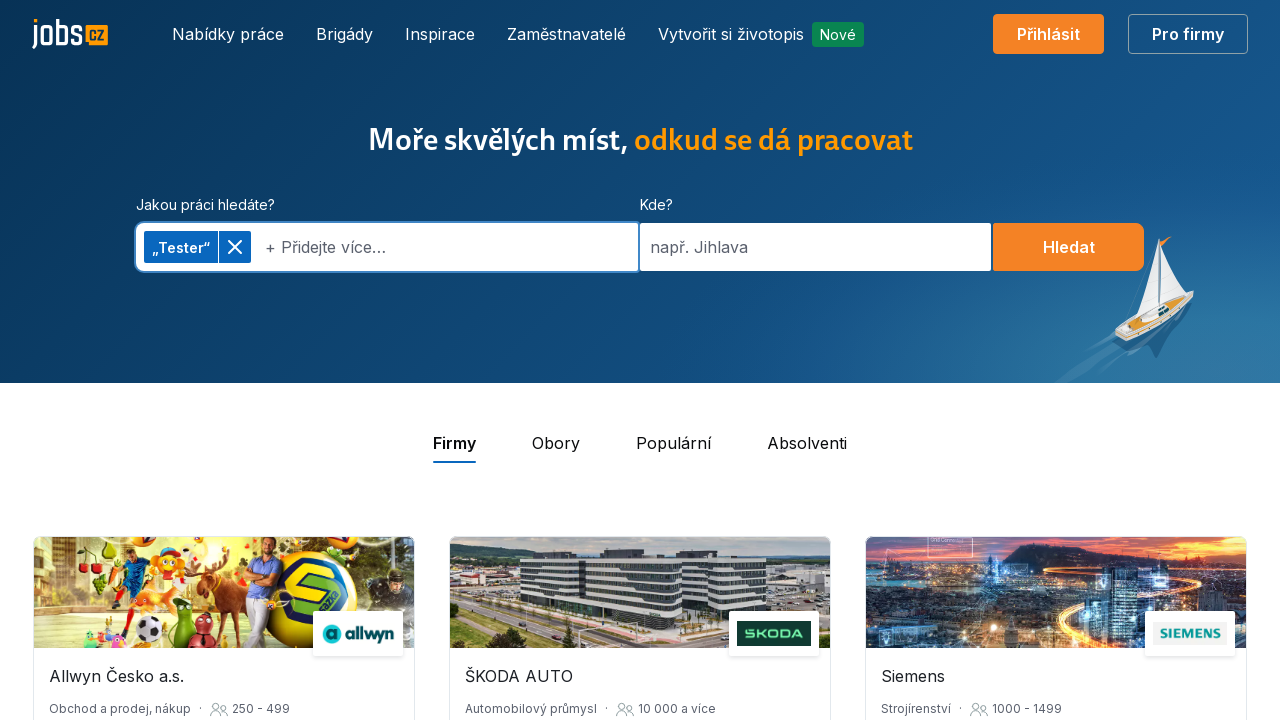

Clicked on city search input field at (816, 247) on #hp-search-box > form > div.SearchField.SearchField--grouped.SearchField--invert
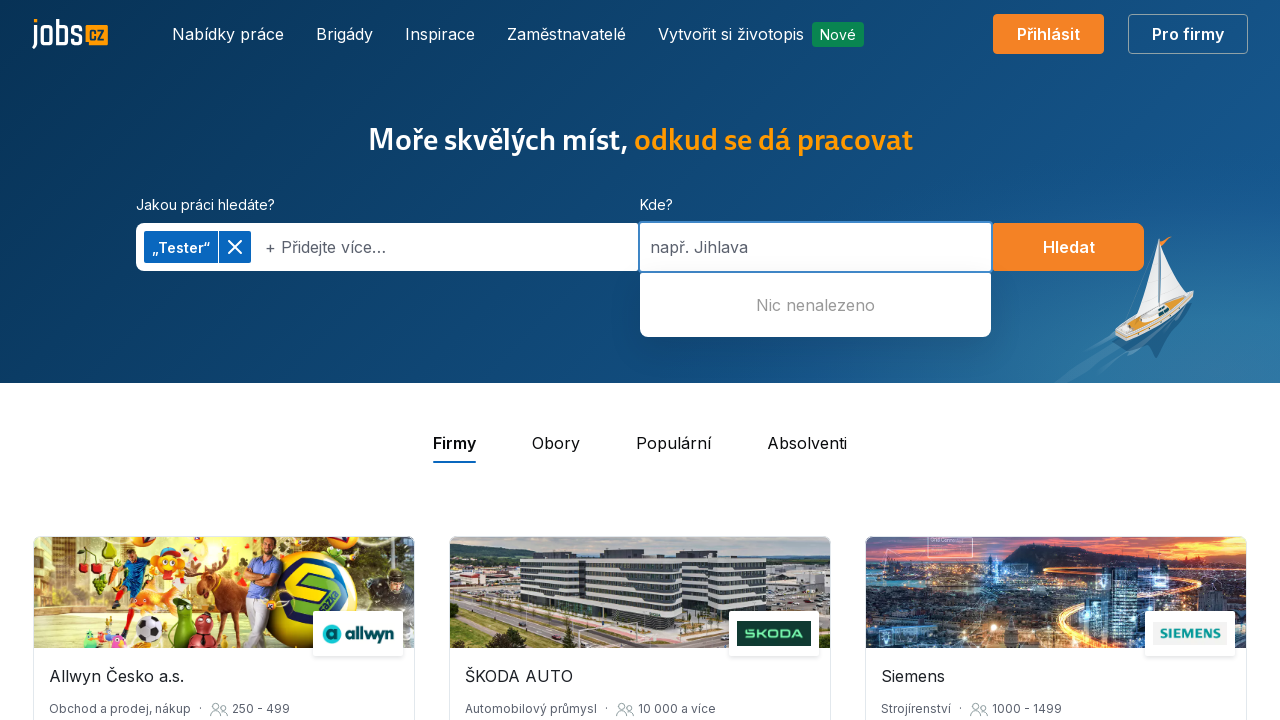

Typed 'Praha' in city search field
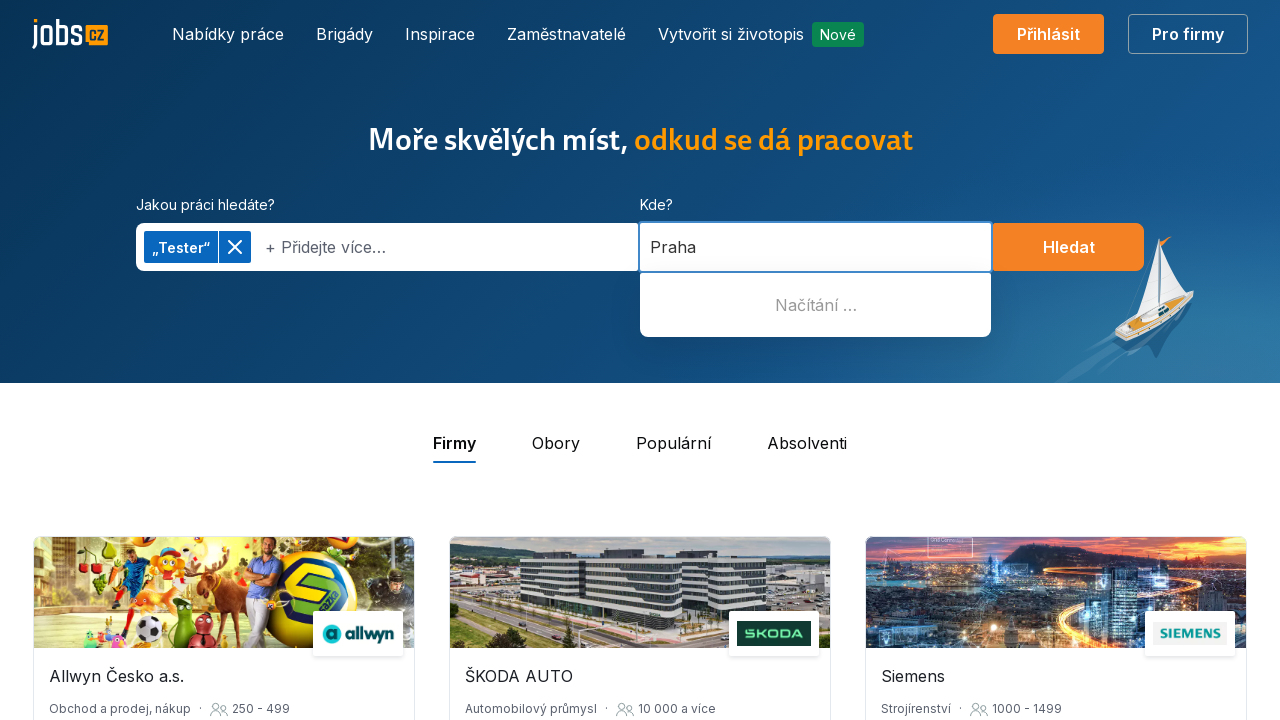

Pressed Enter to confirm city search query
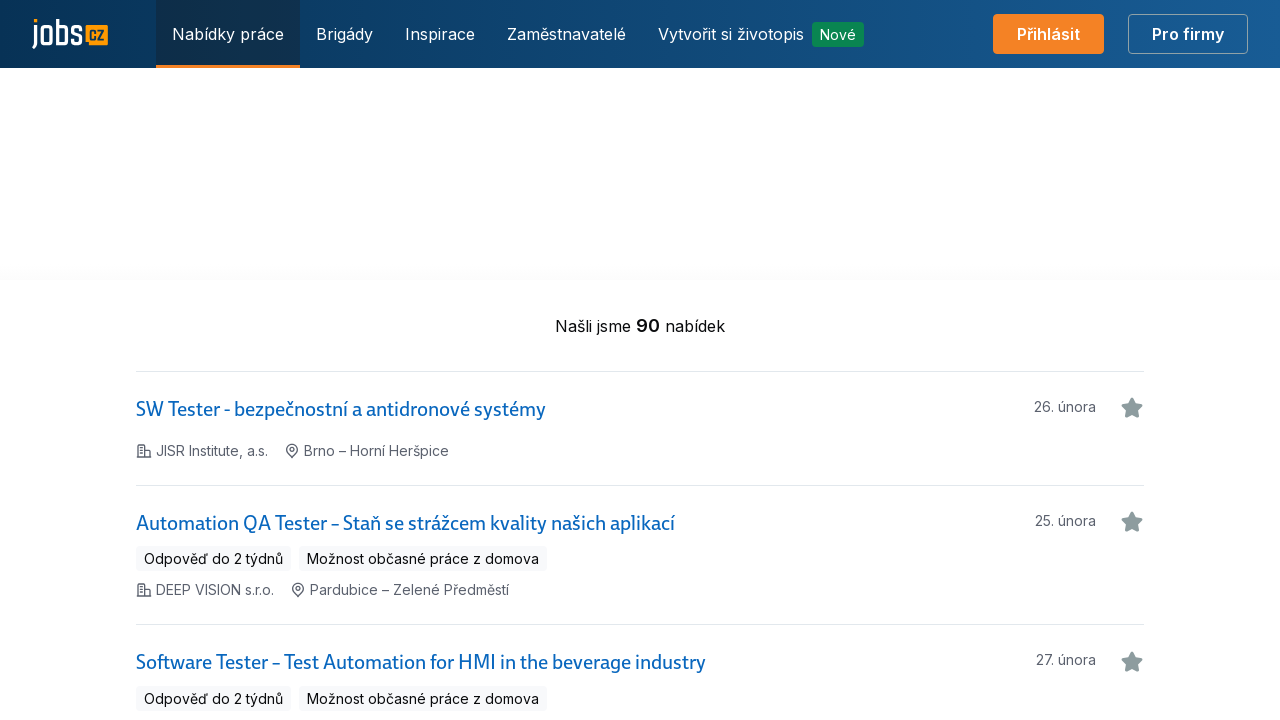

Search results page loaded (networkidle state)
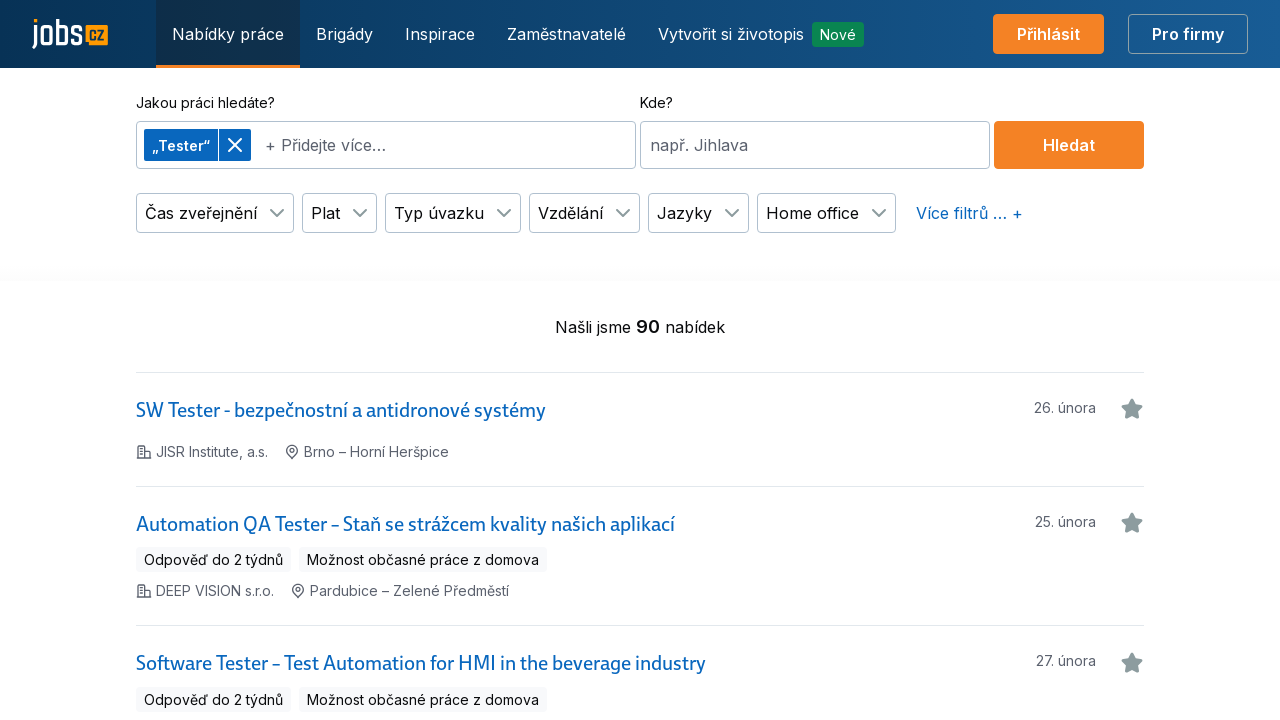

Extracted first job result text: 'SW Tester - bezpečnostní a antidronové systémy'
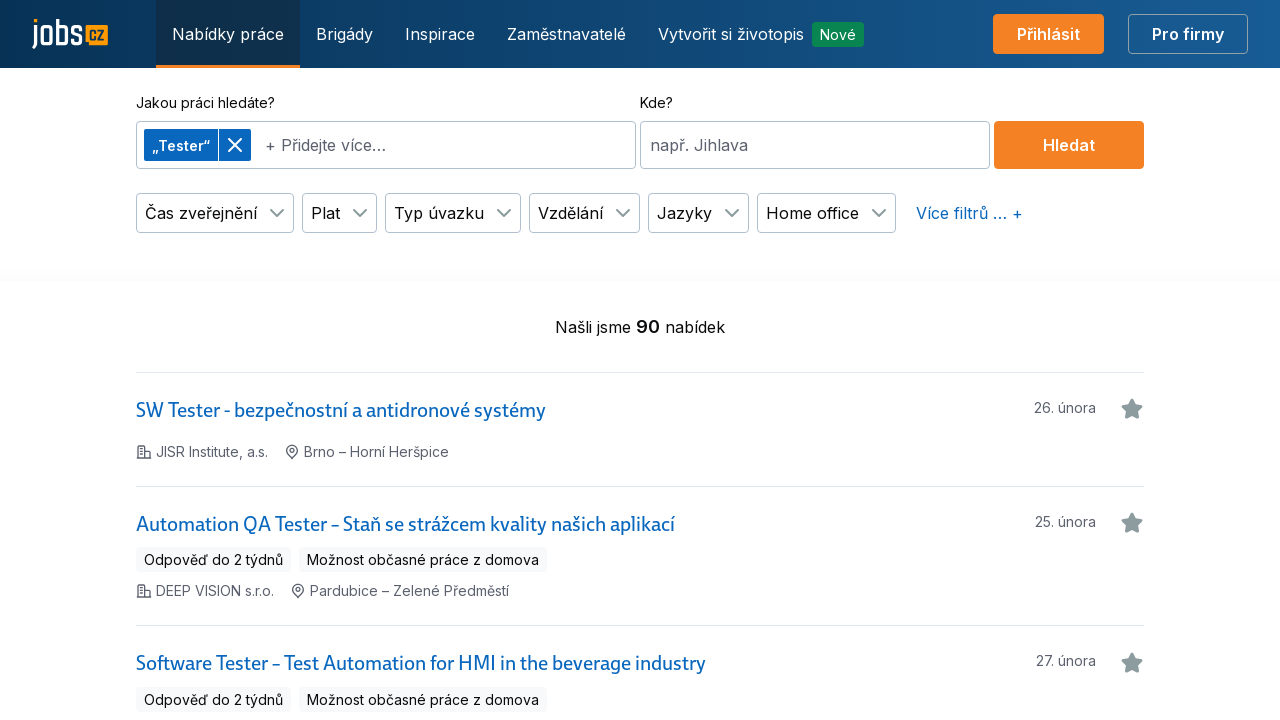

Clicked on first job result to open job detail page at (341, 410) on #search-result-container > div.Stack.Stack--hasIntermediateDividers.Stack--hasSt
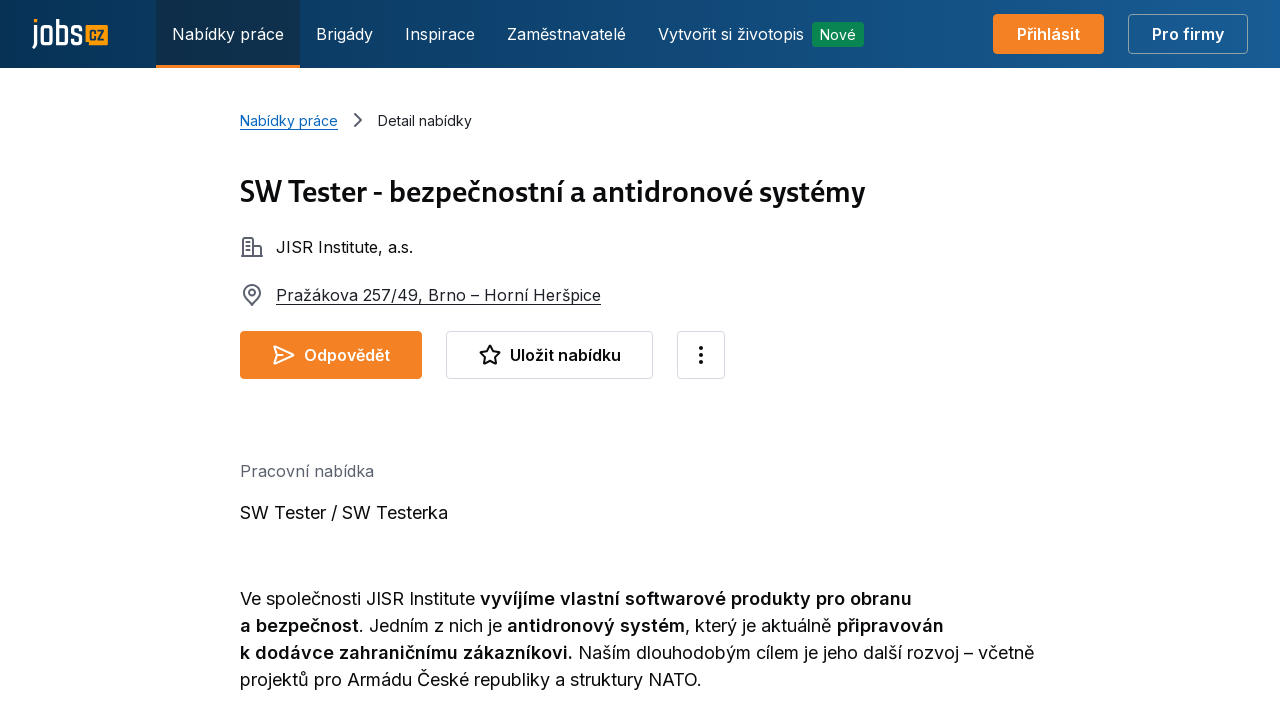

Extracted job detail page title: 'SW Tester - bezpečnostní a antidronové systémy'
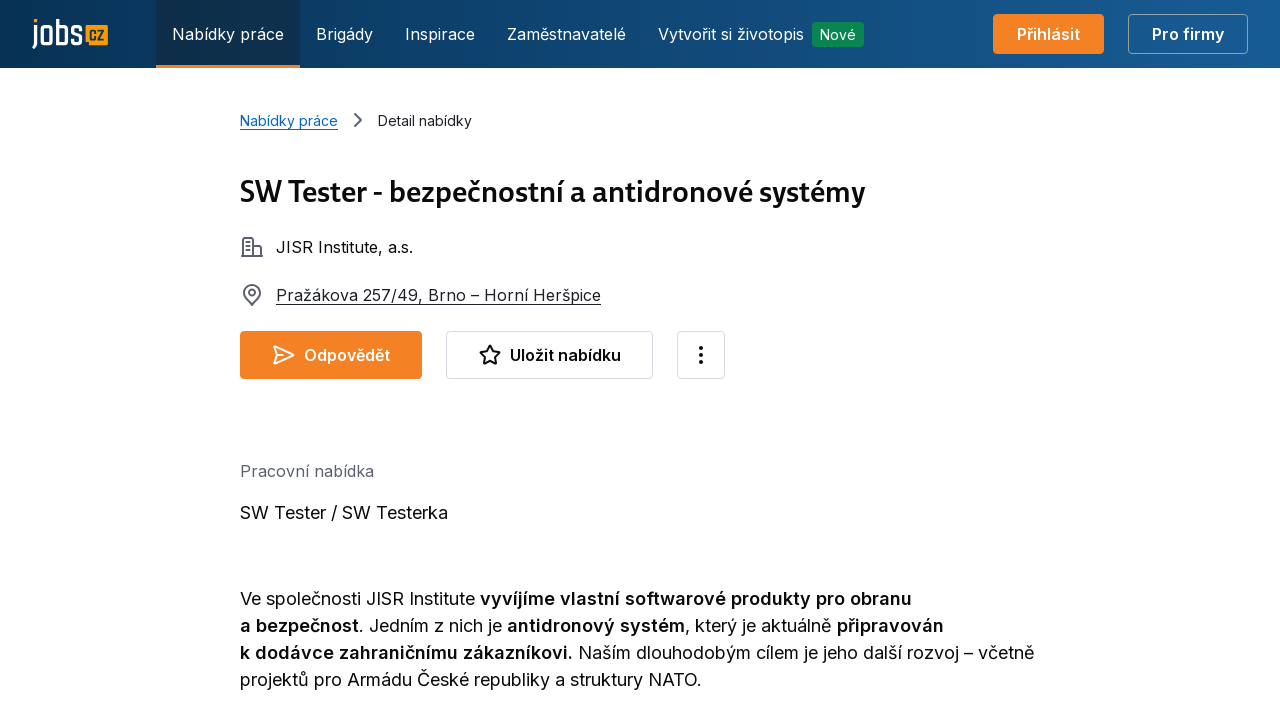

Assertion passed: job title from search result matches job detail page title
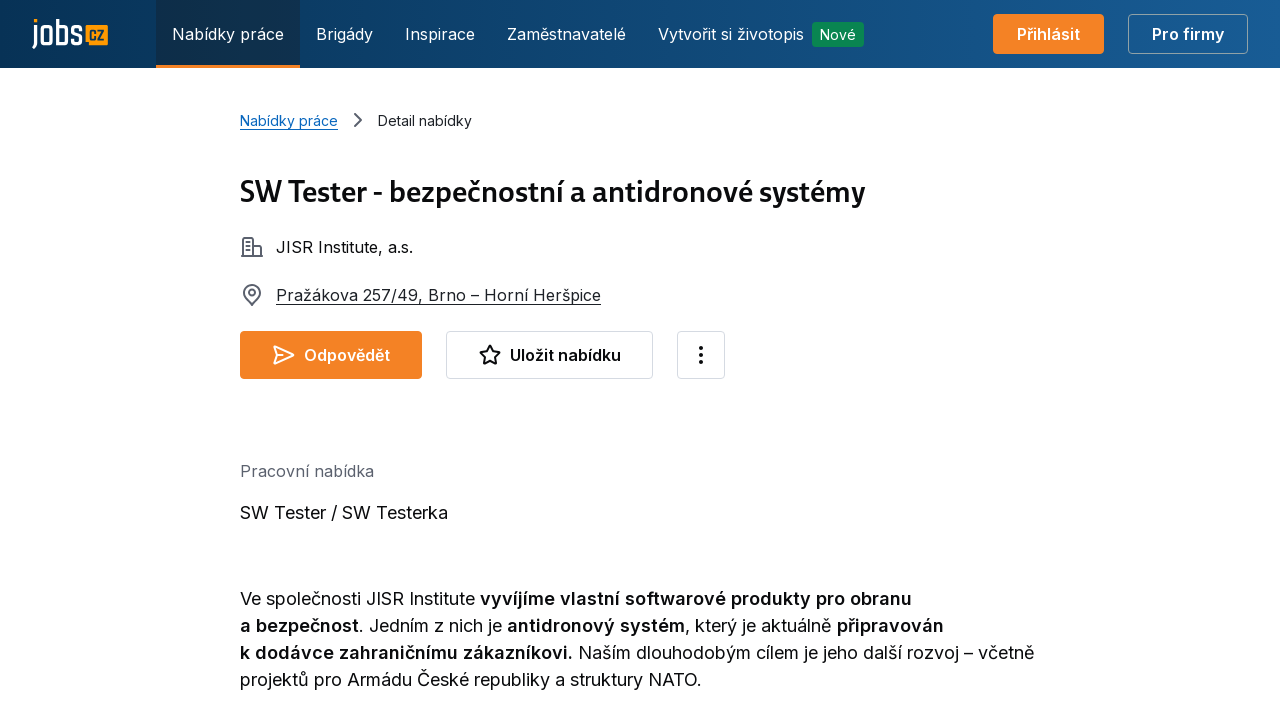

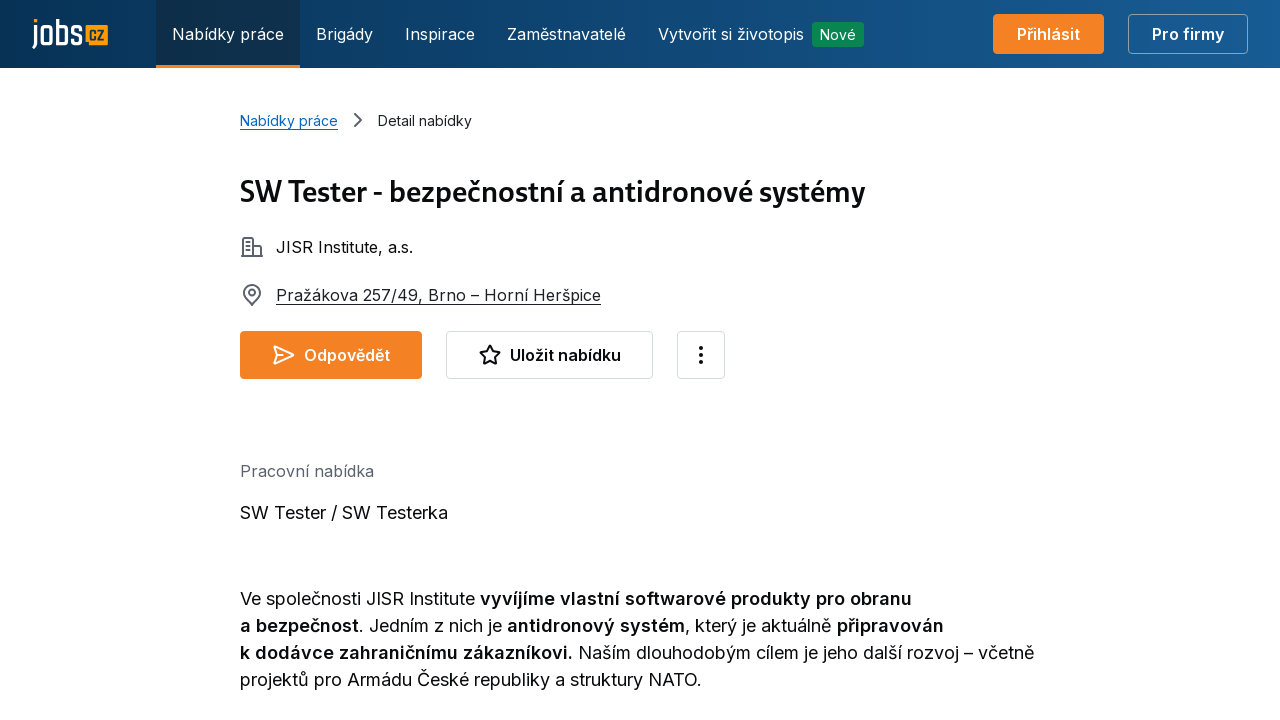